Navigates to a UI study page, waits for a success button to become clickable, then clicks it

Starting URL: https://vip.ceshiren.com/#/ui_study

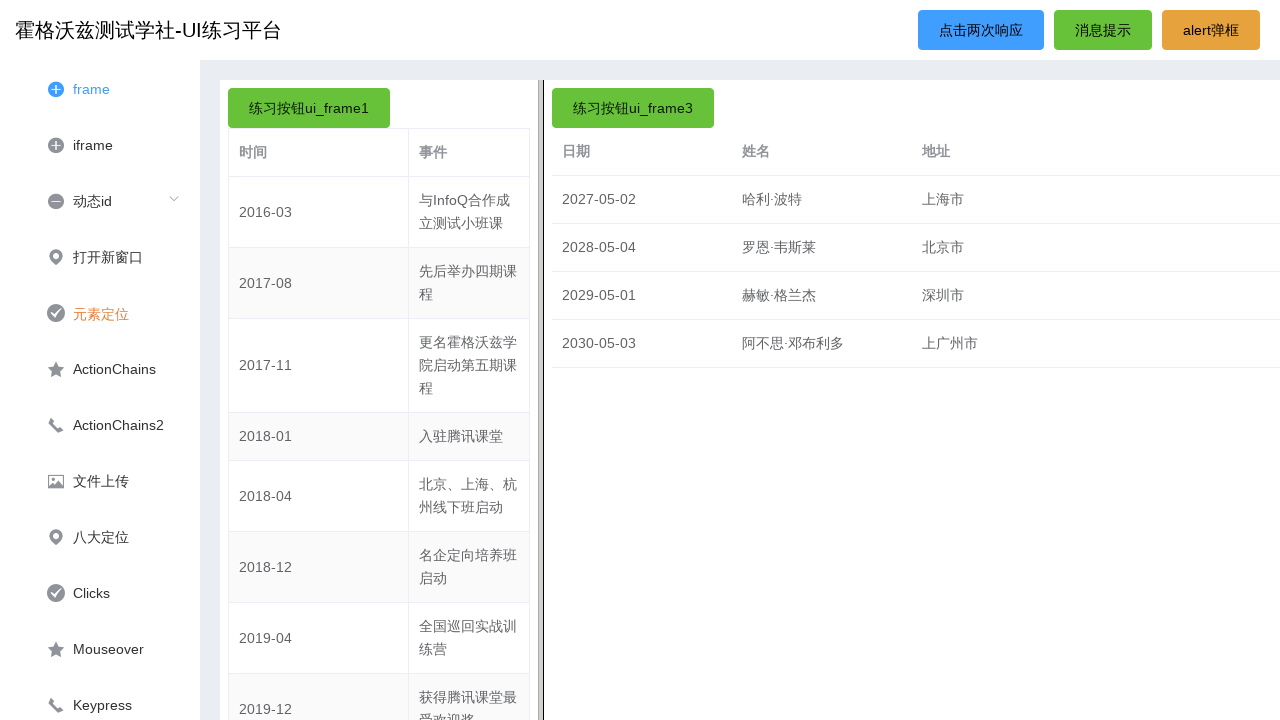

Navigated to UI study page
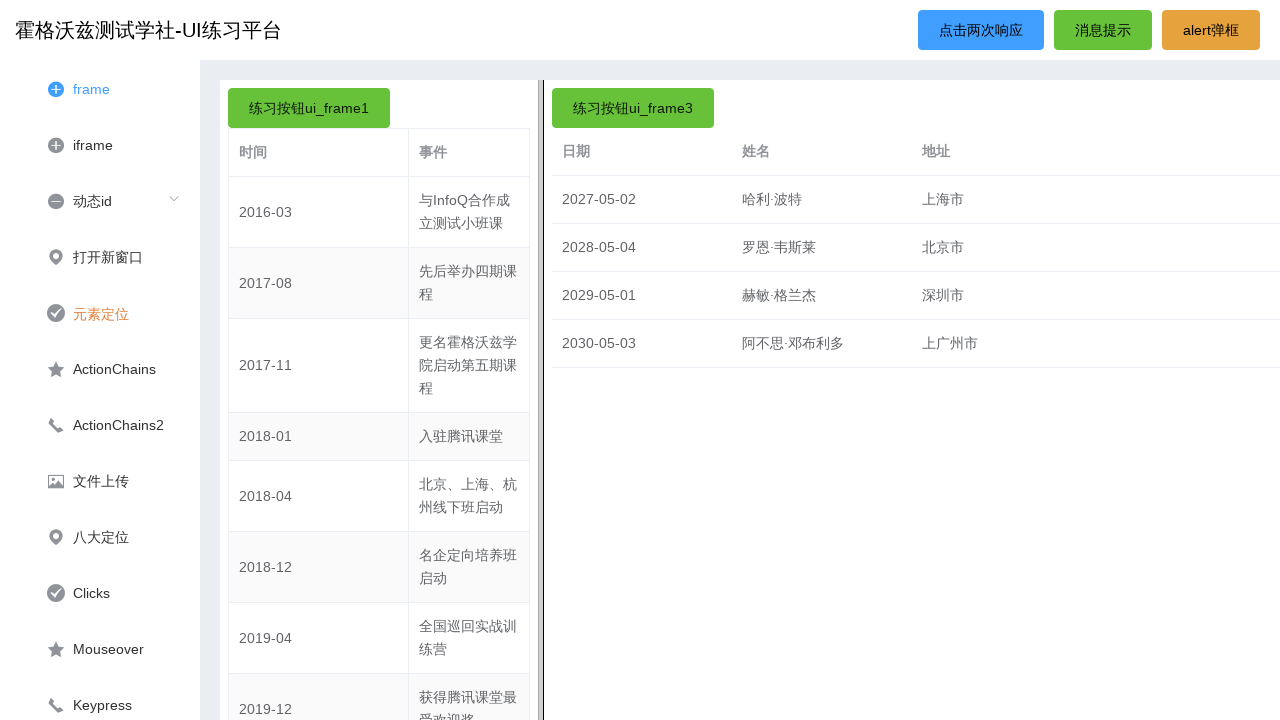

Success button became visible
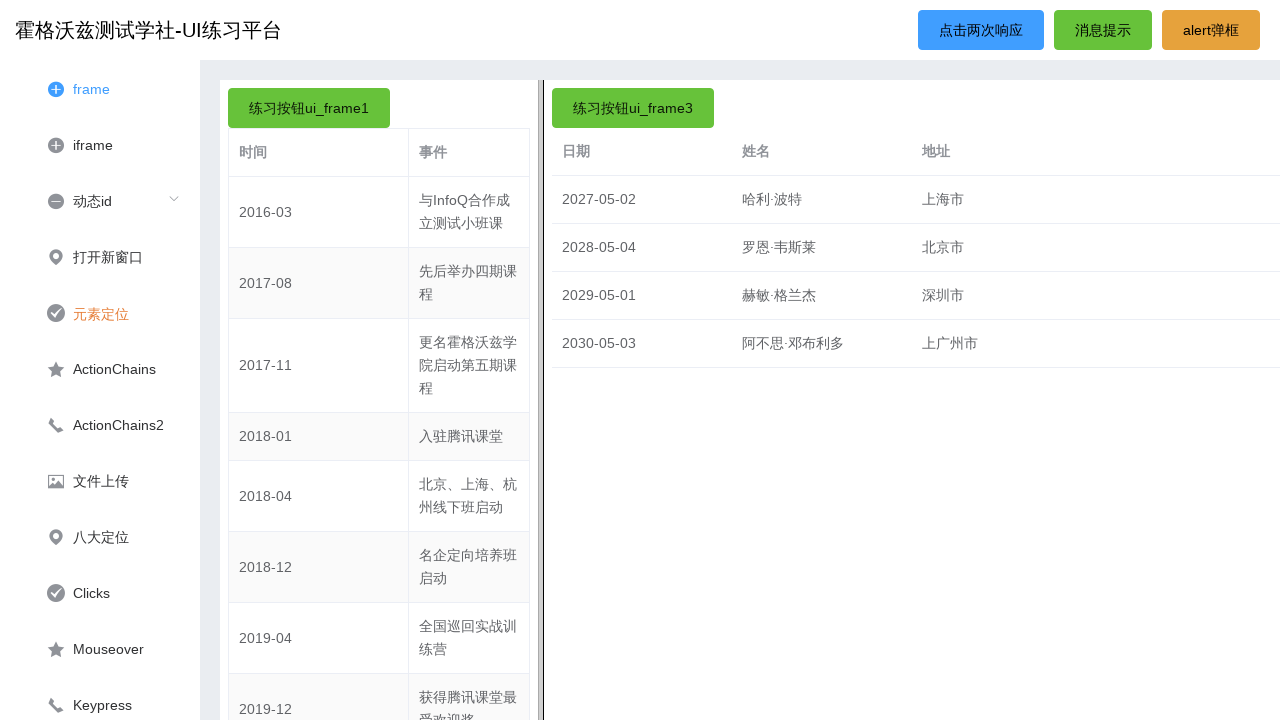

Clicked success button at (1103, 30) on #success_btn
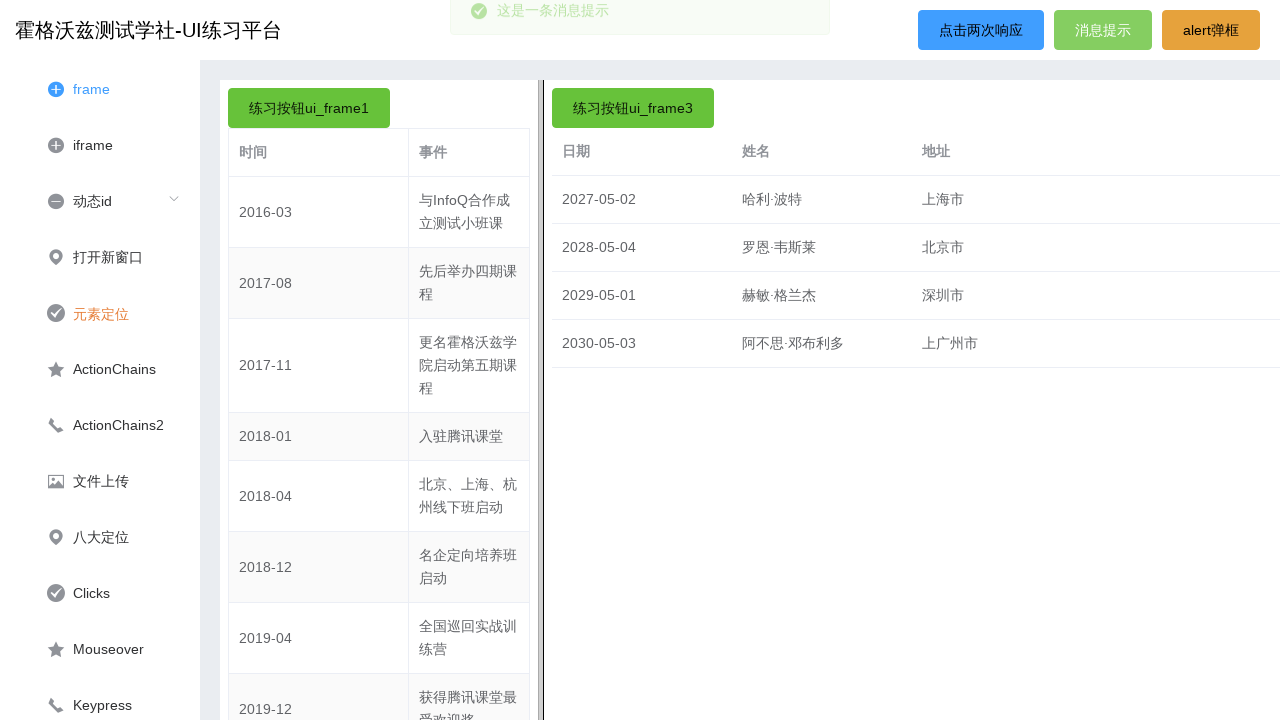

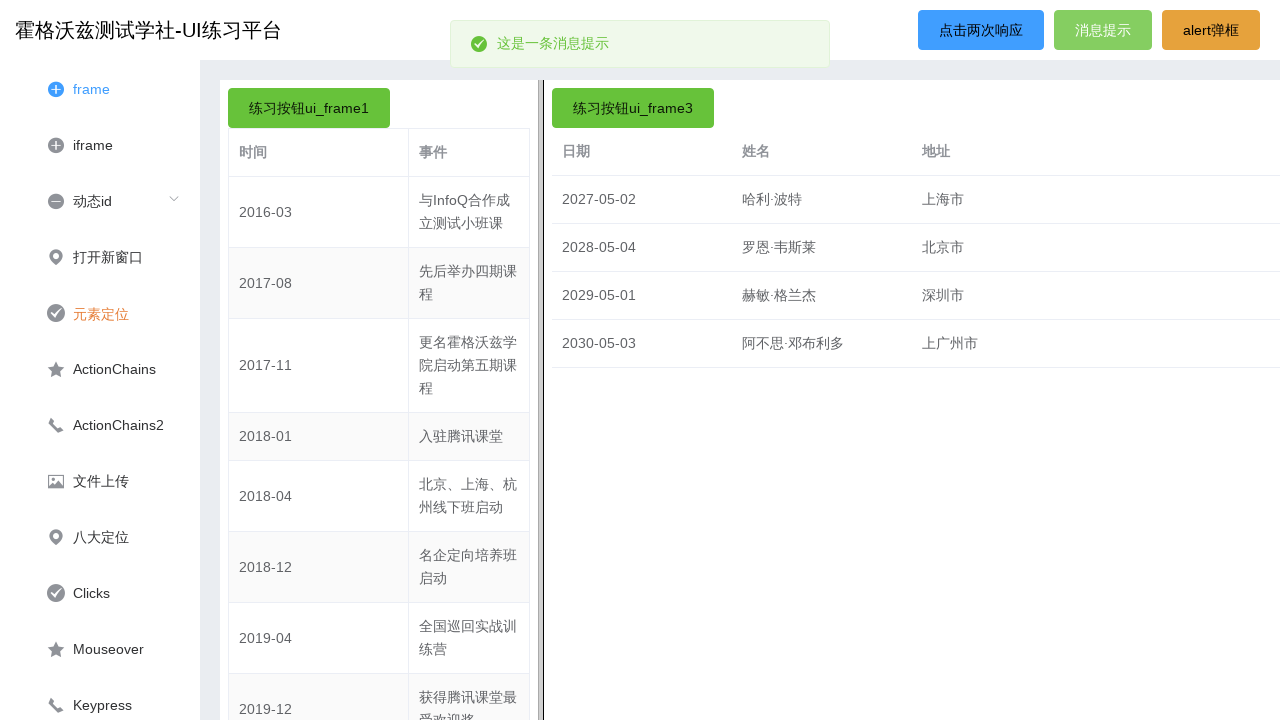